Tests dynamic controls on a training page by toggling checkbox visibility - hiding the checkbox, waiting for it to disappear, showing it again, and then selecting it.

Starting URL: https://v1.training-support.net/selenium/dynamic-controls

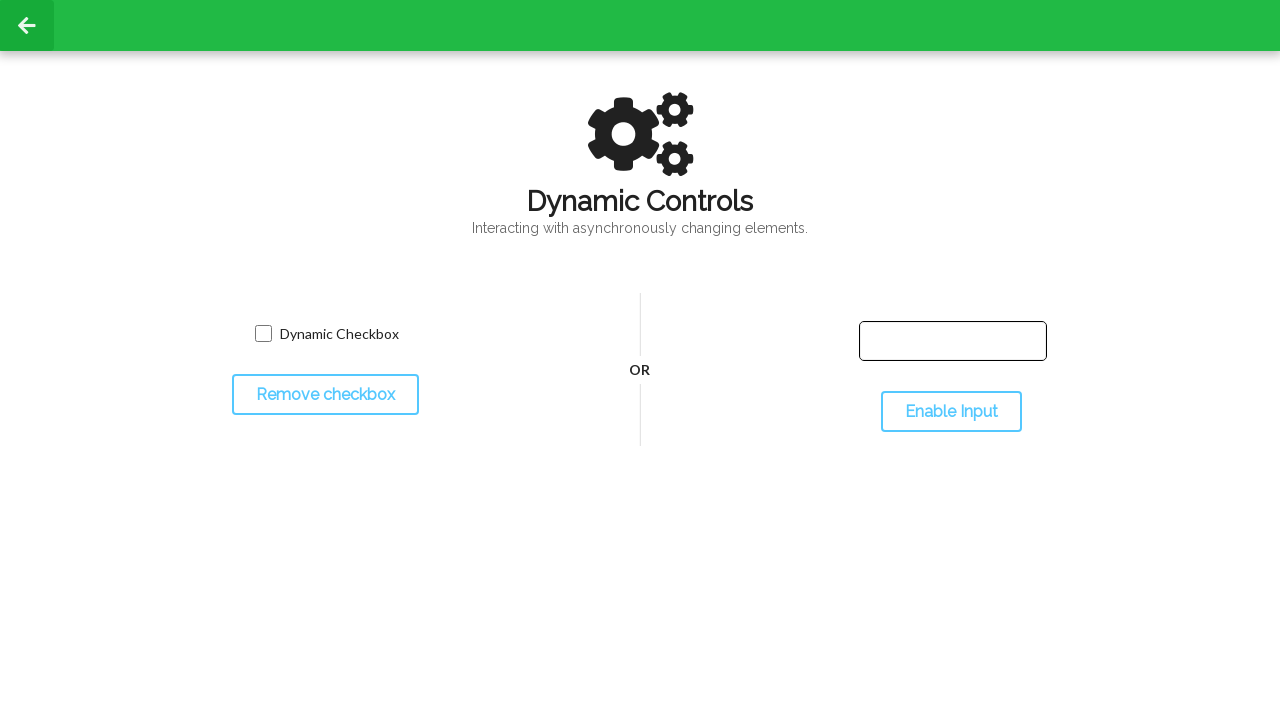

Located the dynamic checkbox element
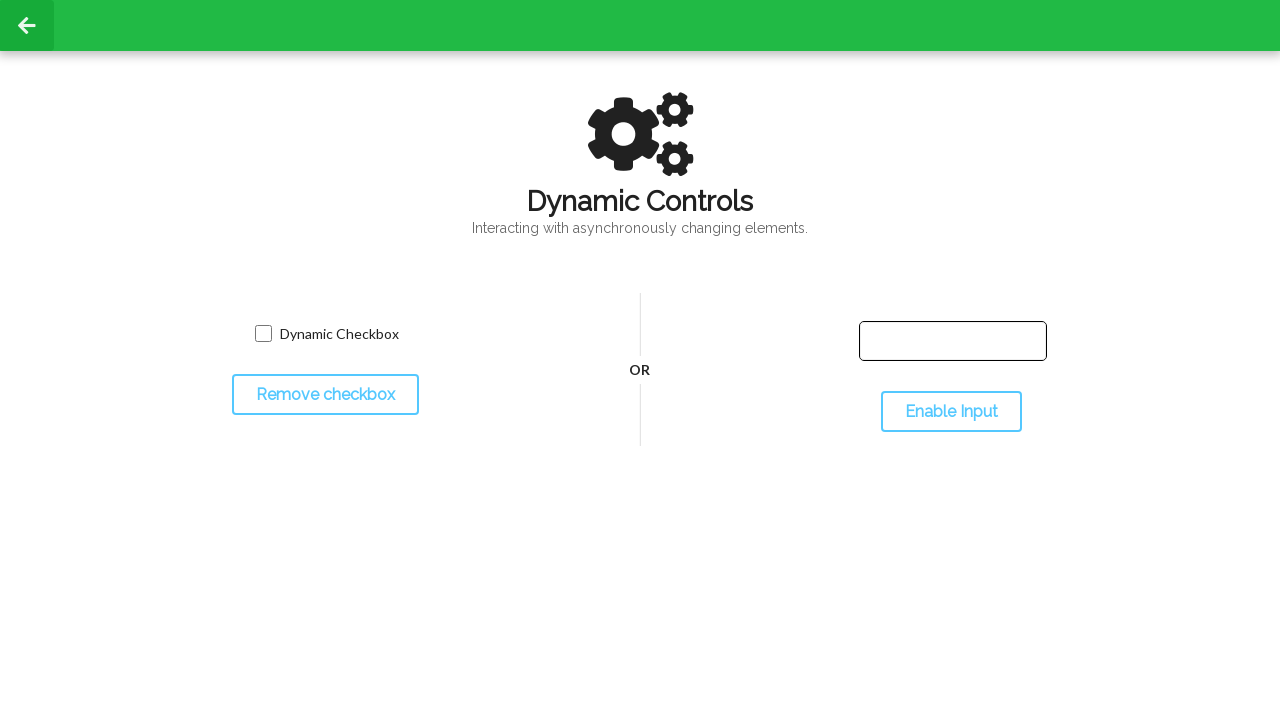

Located the checkbox toggle button
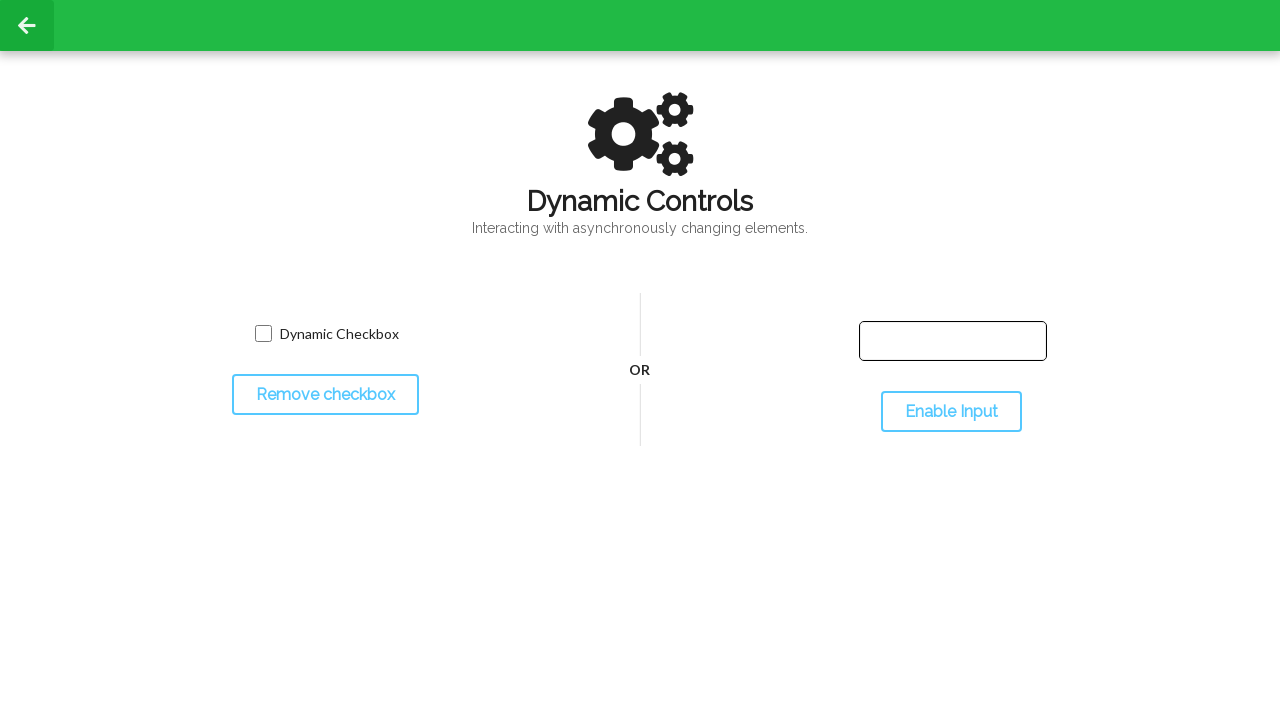

Clicked toggle button to hide checkbox at (325, 395) on #toggleCheckbox
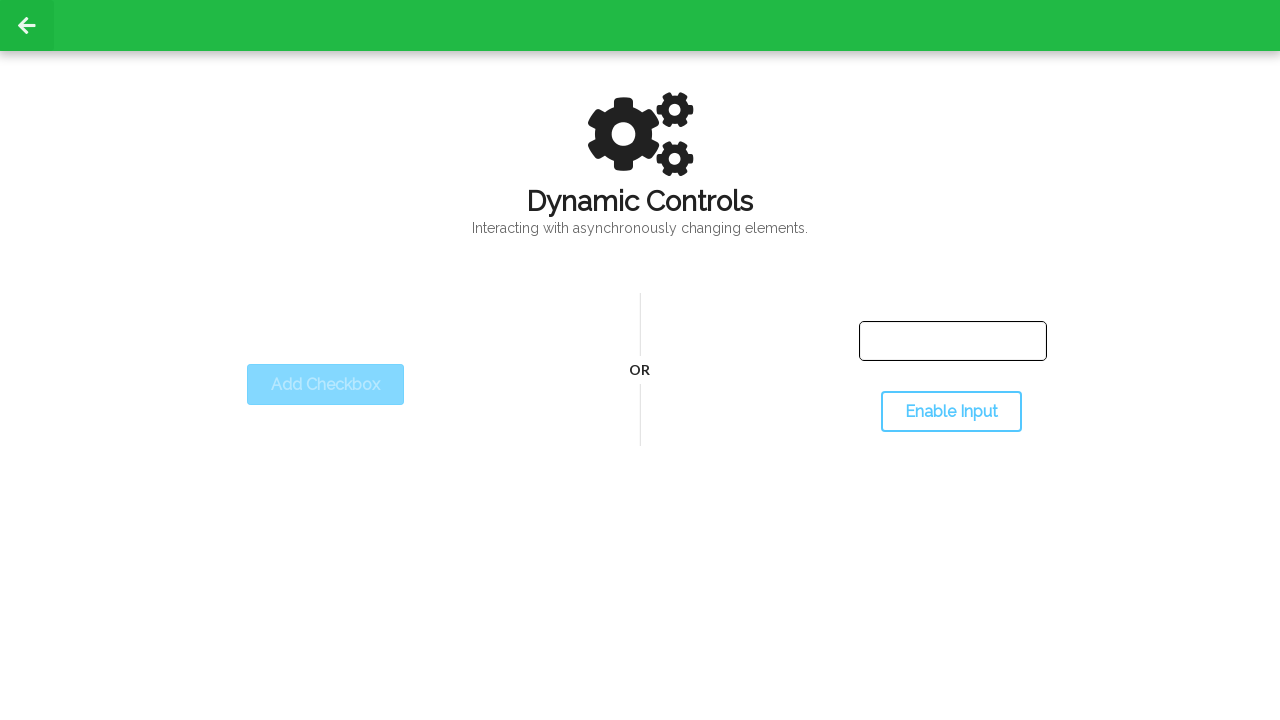

Checkbox successfully hidden
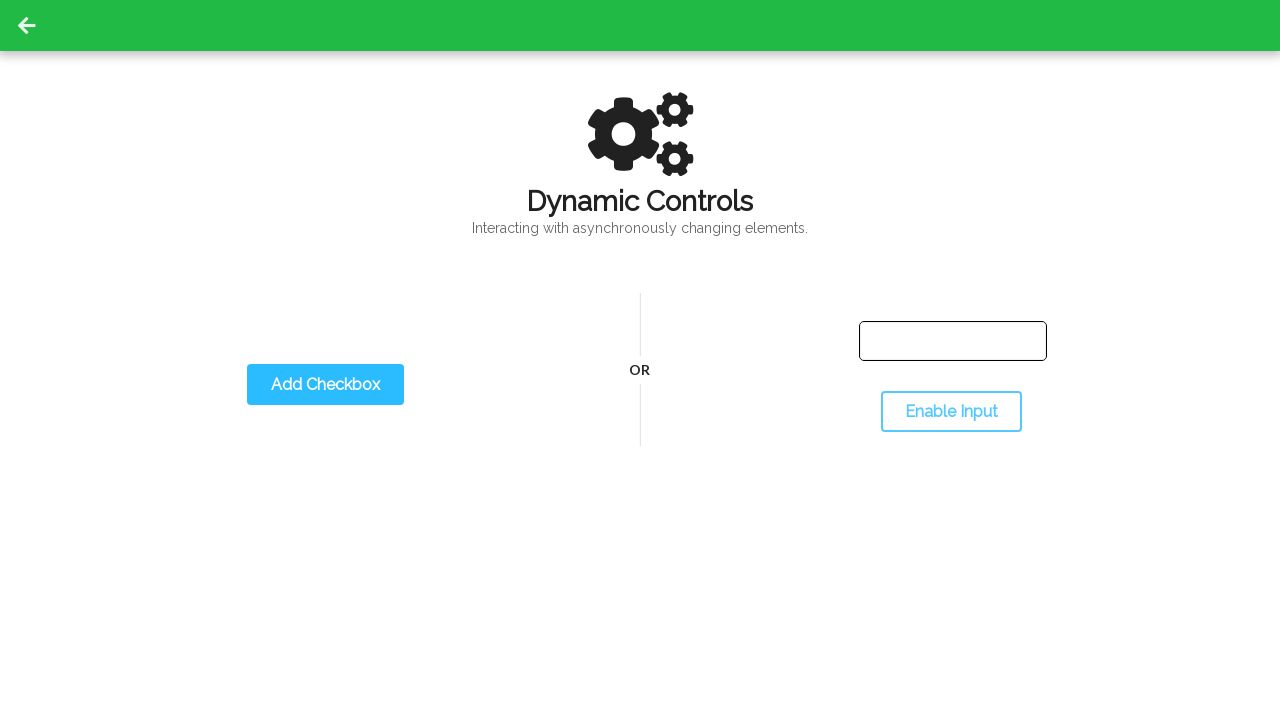

Clicked toggle button to show checkbox again at (325, 385) on #toggleCheckbox
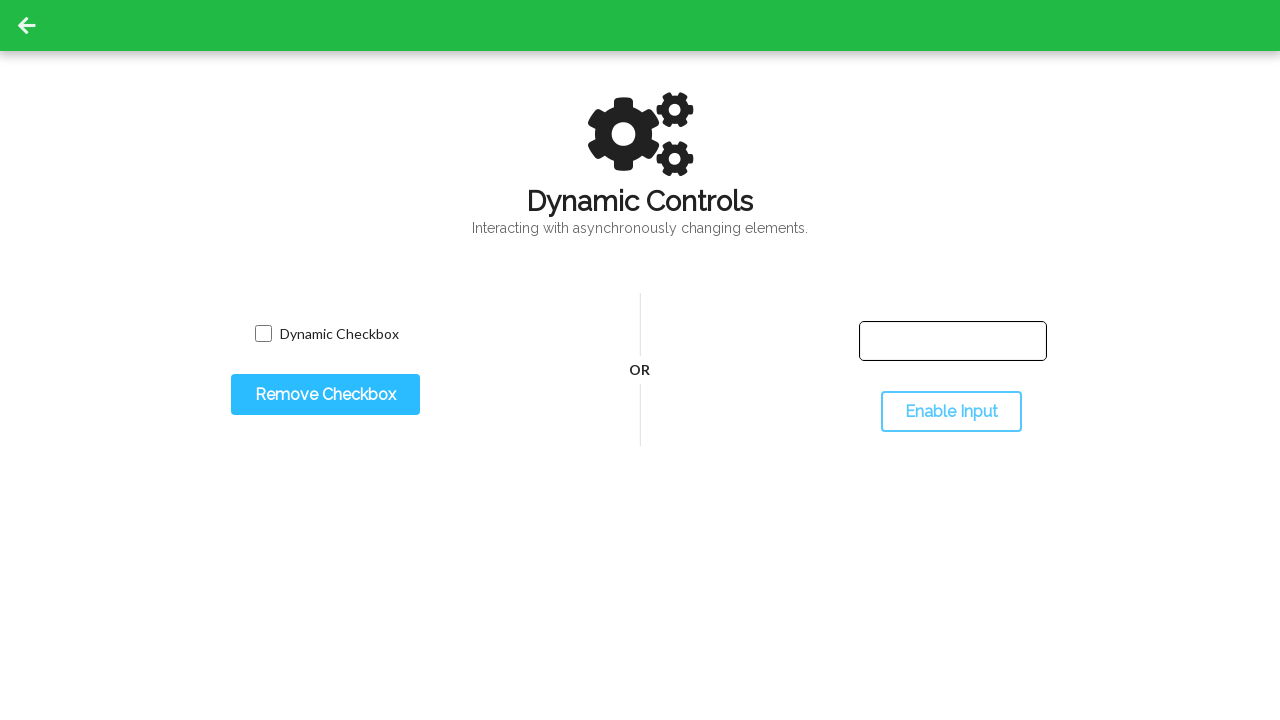

Checkbox successfully visible again
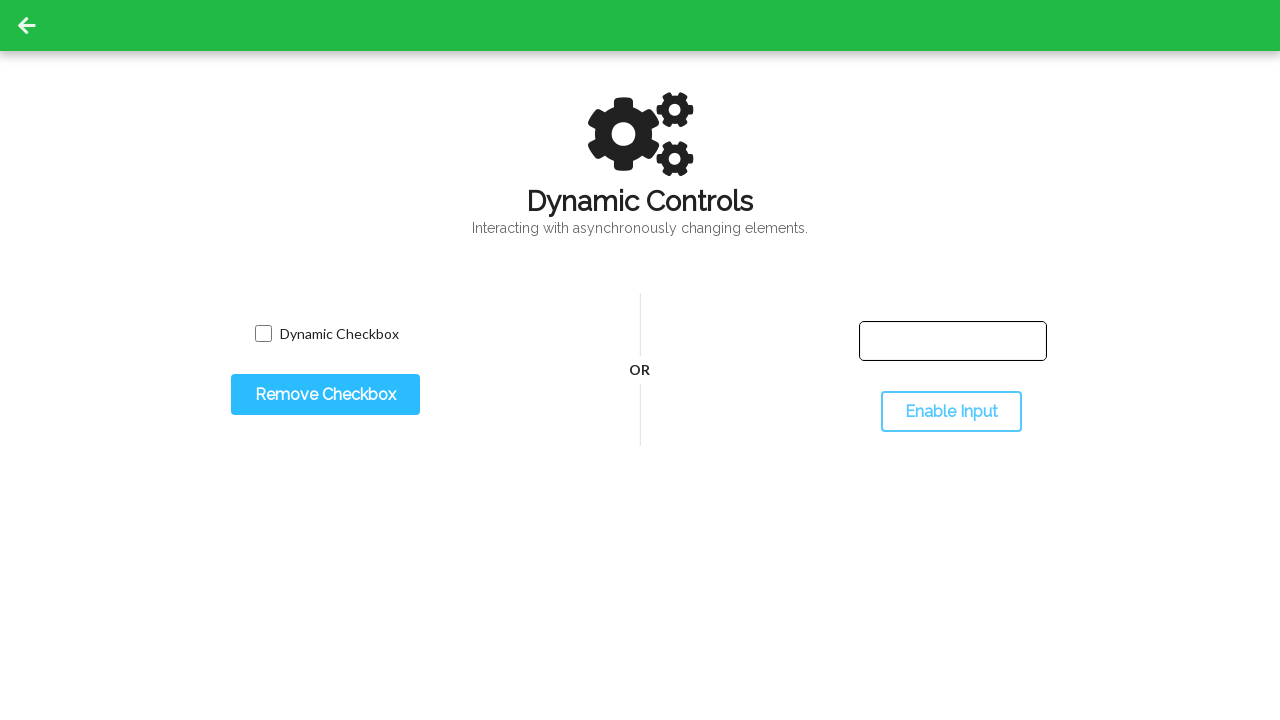

Clicked checkbox to select it at (263, 334) on #dynamicCheckbox
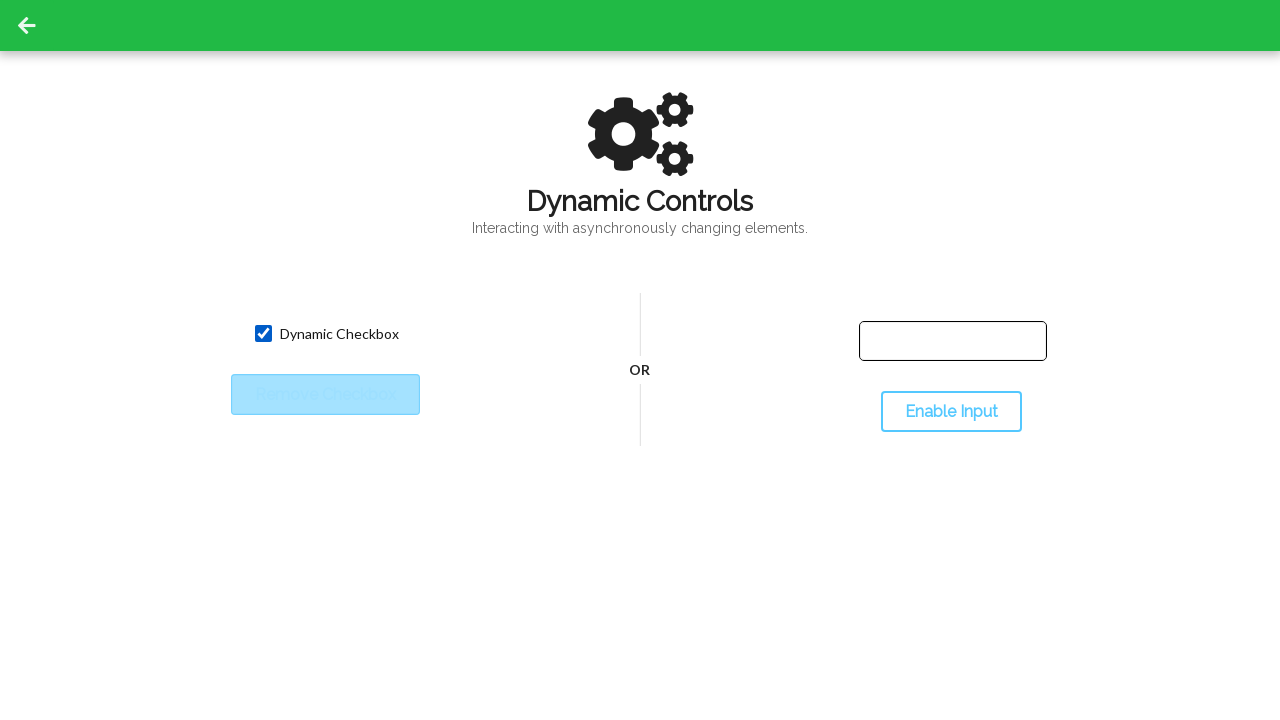

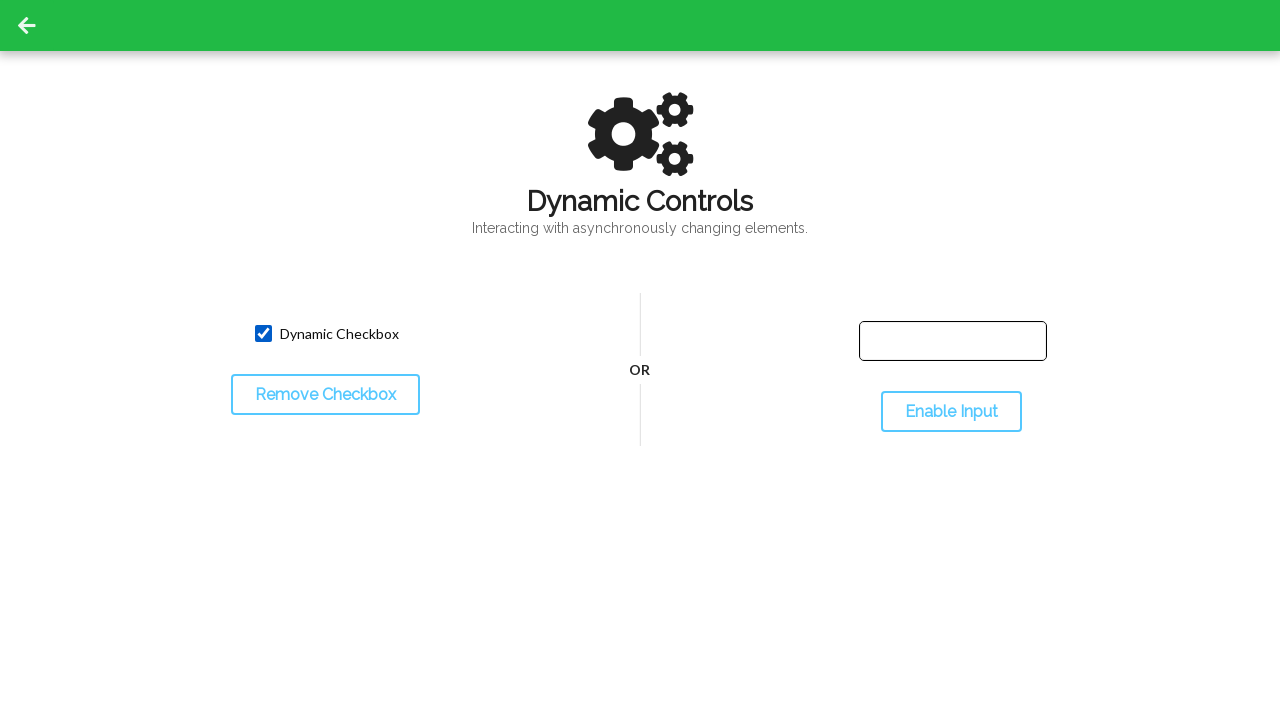